Tests BMI calculator functionality by entering height and weight values and calculating the BMI result

Starting URL: https://www.texasheart.org/heart-health/heart-information-center/topics/body-mass-index-bmi-calculator/

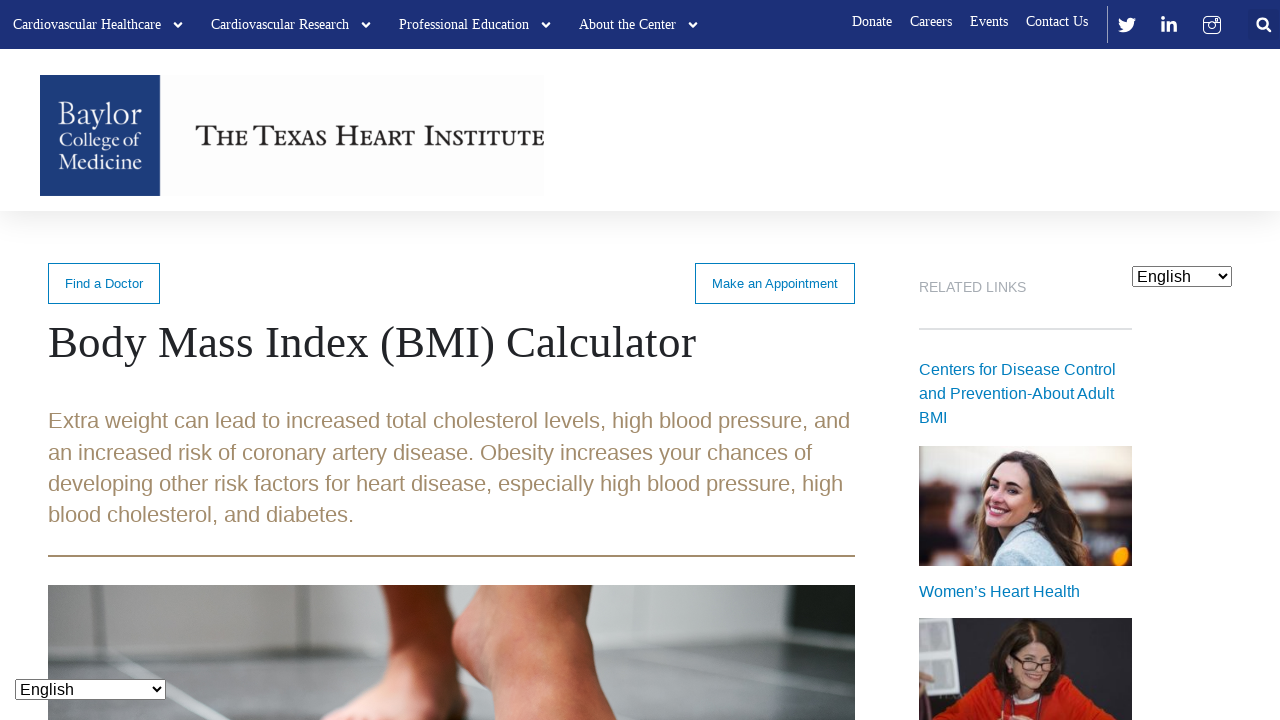

BMI calculator form elements are visible
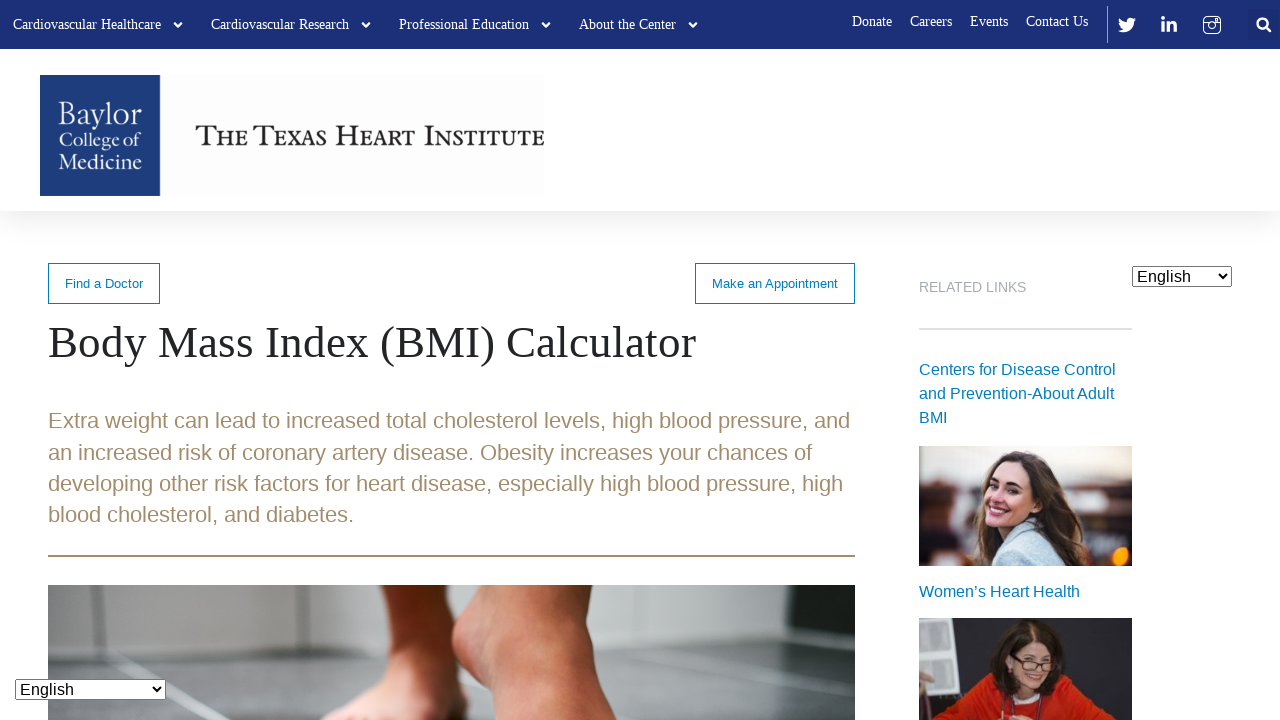

Clicked calculate button at (542, 361) on xpath=//*[@id="post-601"]/div/div/form/fieldset/div[2]/div[1]/div[2]/div[4]/inpu
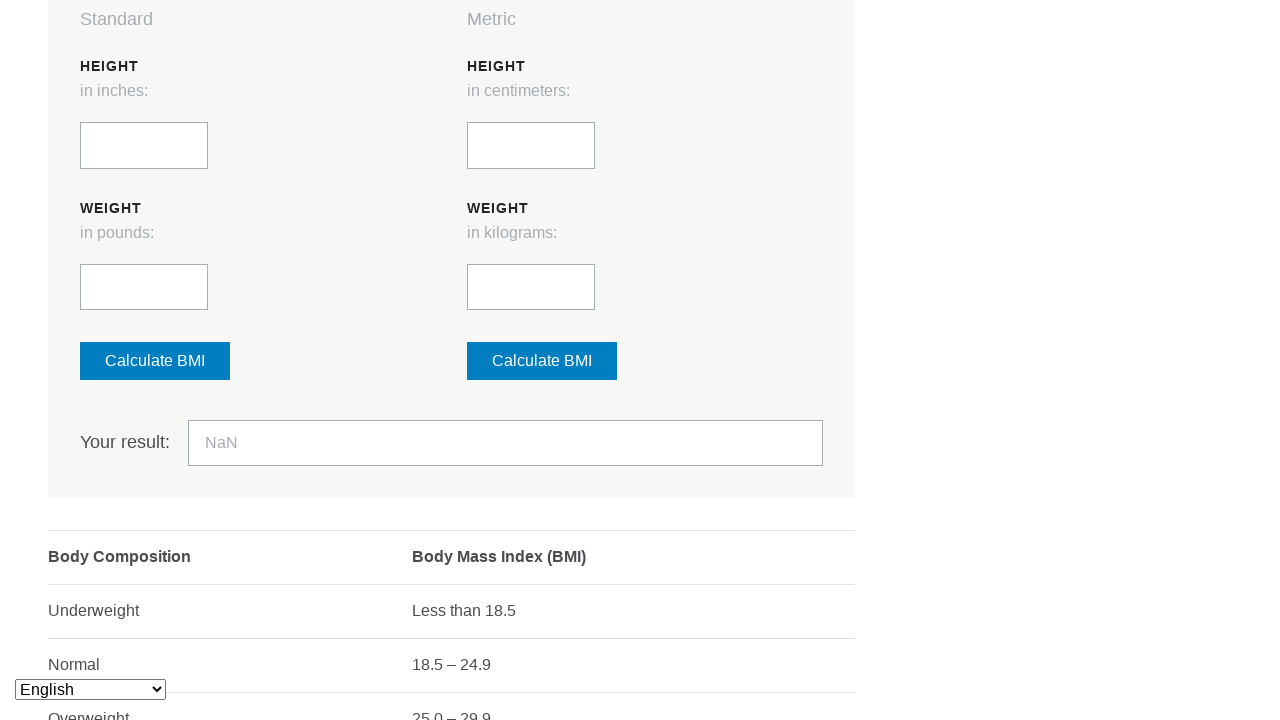

Entered height value of 176 cm on xpath=//*[@id="post-601"]/div/div/form/fieldset/div[2]/div[1]/div[2]/div[2]/inpu
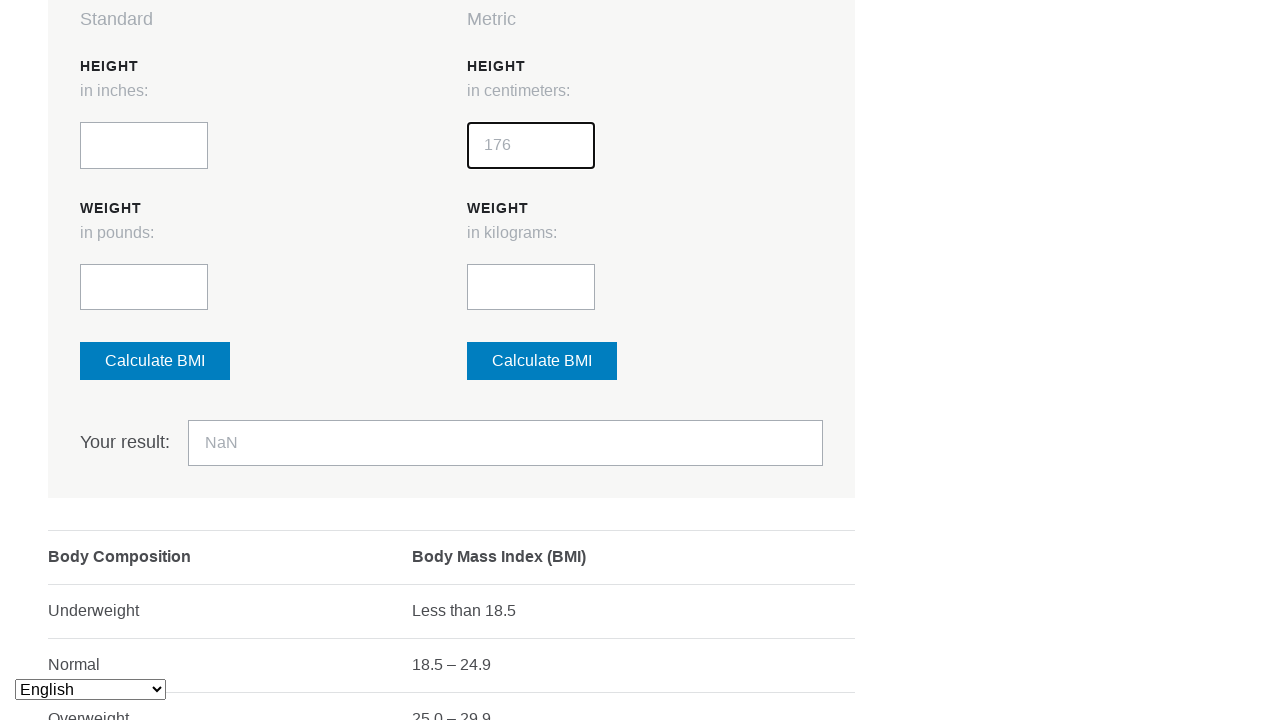

Entered weight value of 70 kg on xpath=//*[@id="post-601"]/div/div/form/fieldset/div[2]/div[1]/div[2]/div[3]/inpu
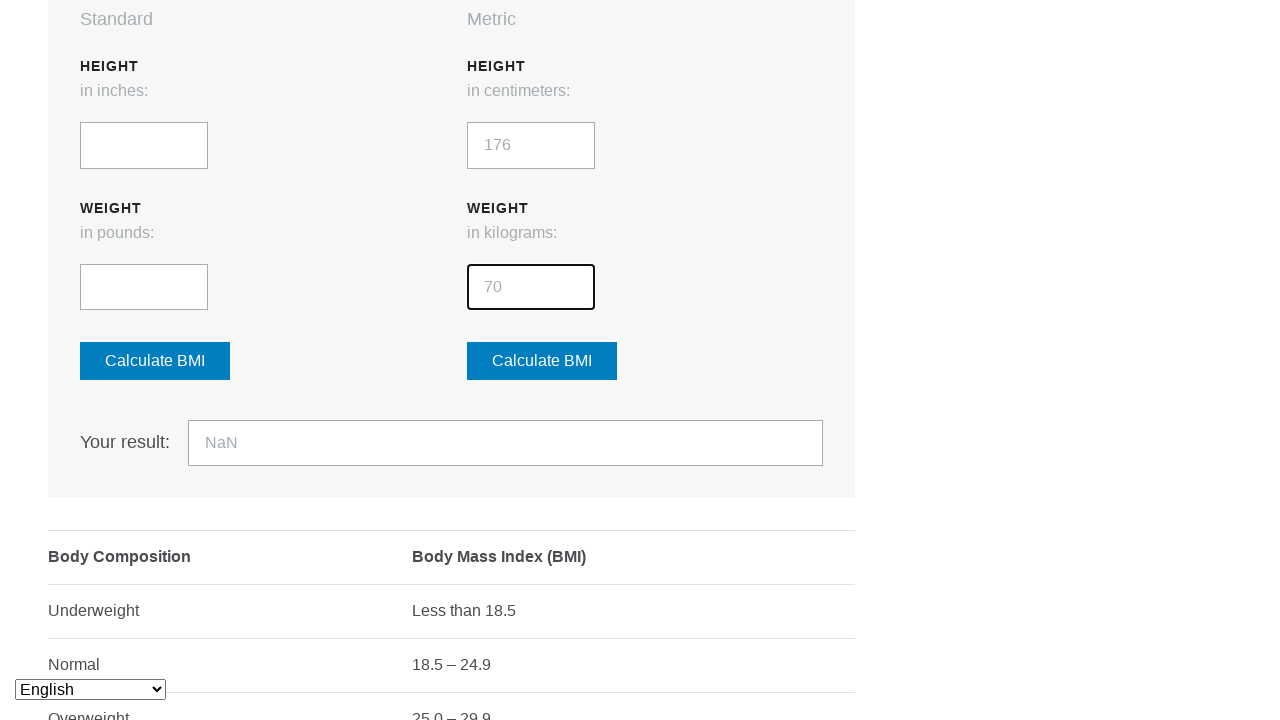

Clicked calculate BMI button at (542, 361) on xpath=//*[@id="post-601"]/div/div/form/fieldset/div[2]/div[1]/div[2]/div[4]/inpu
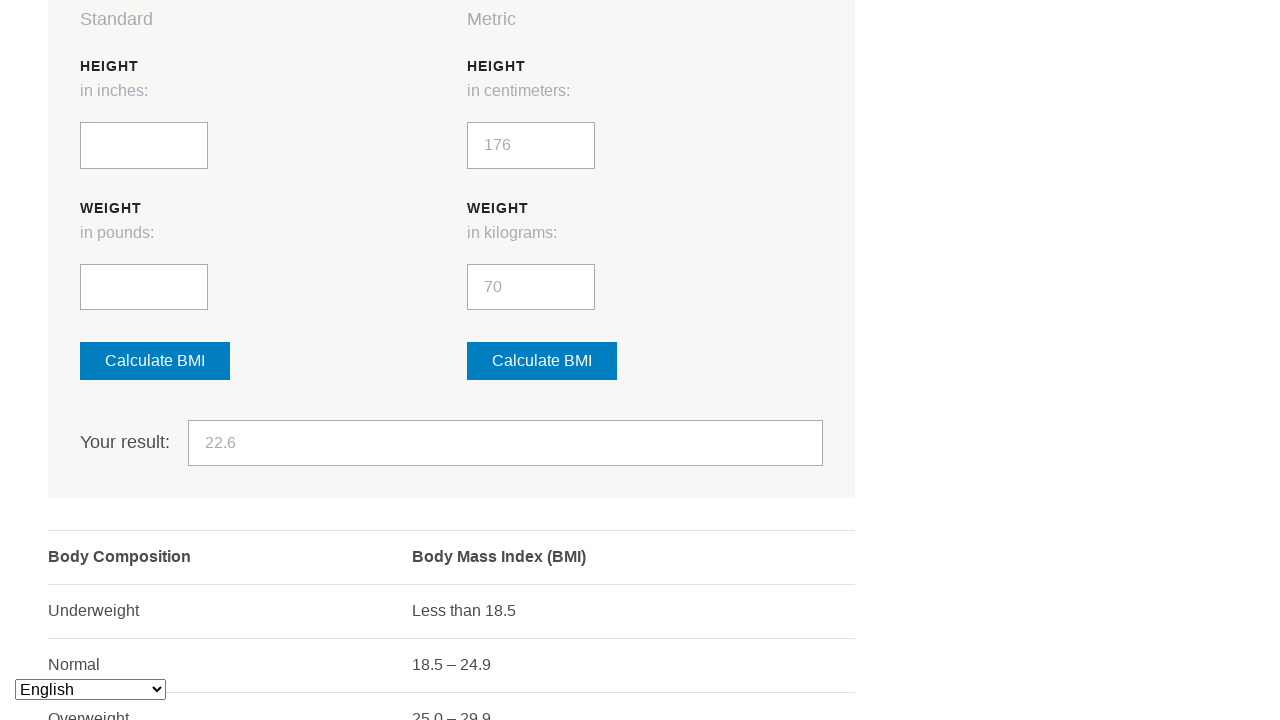

Waited for BMI calculation result
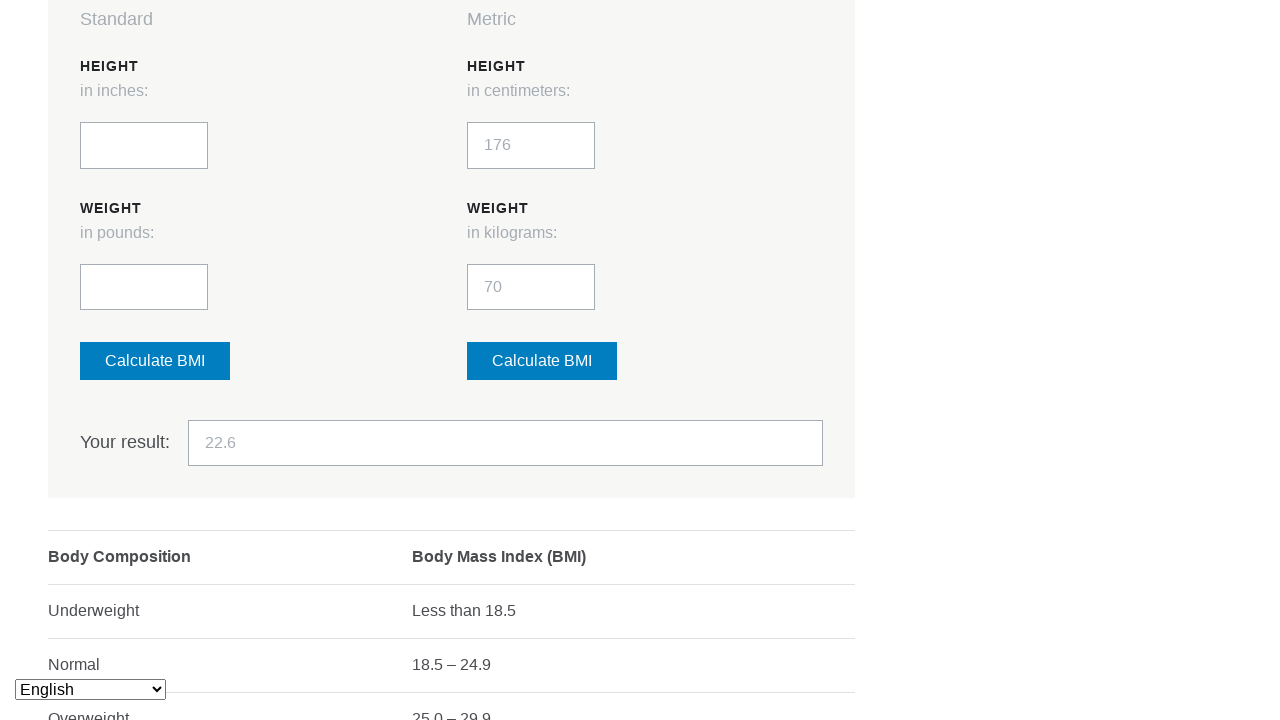

BMI result field is visible and loaded
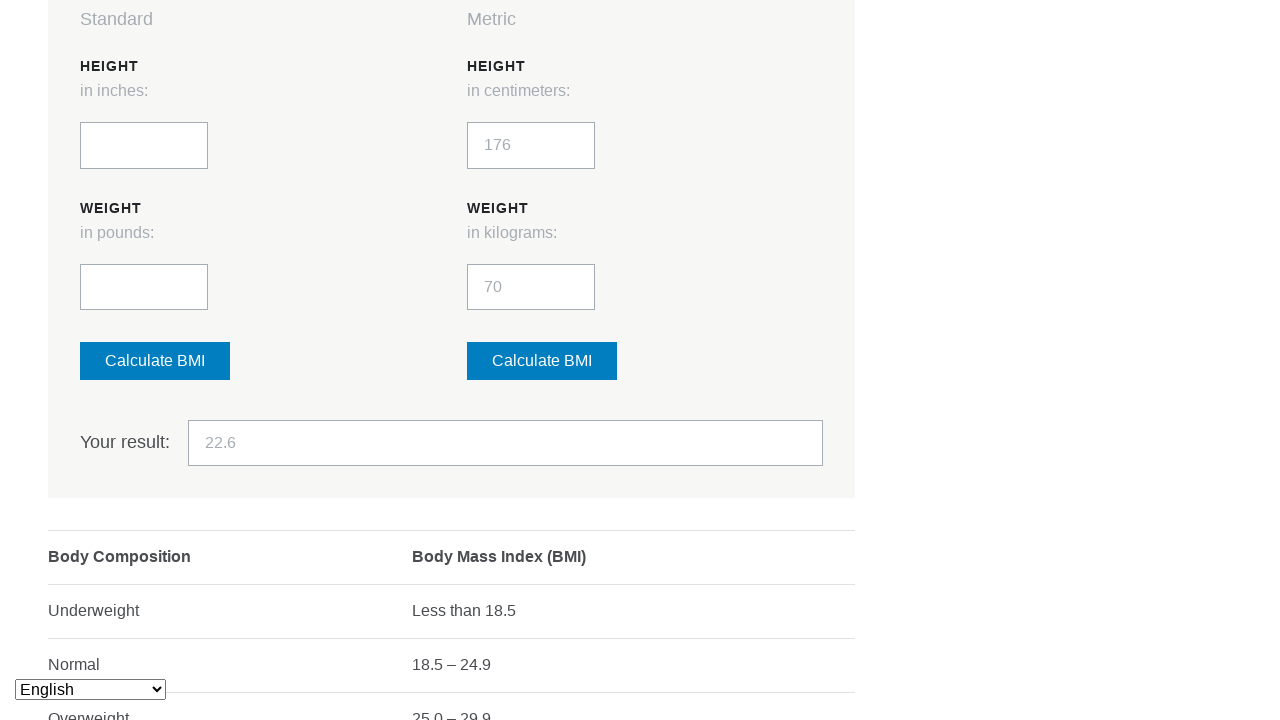

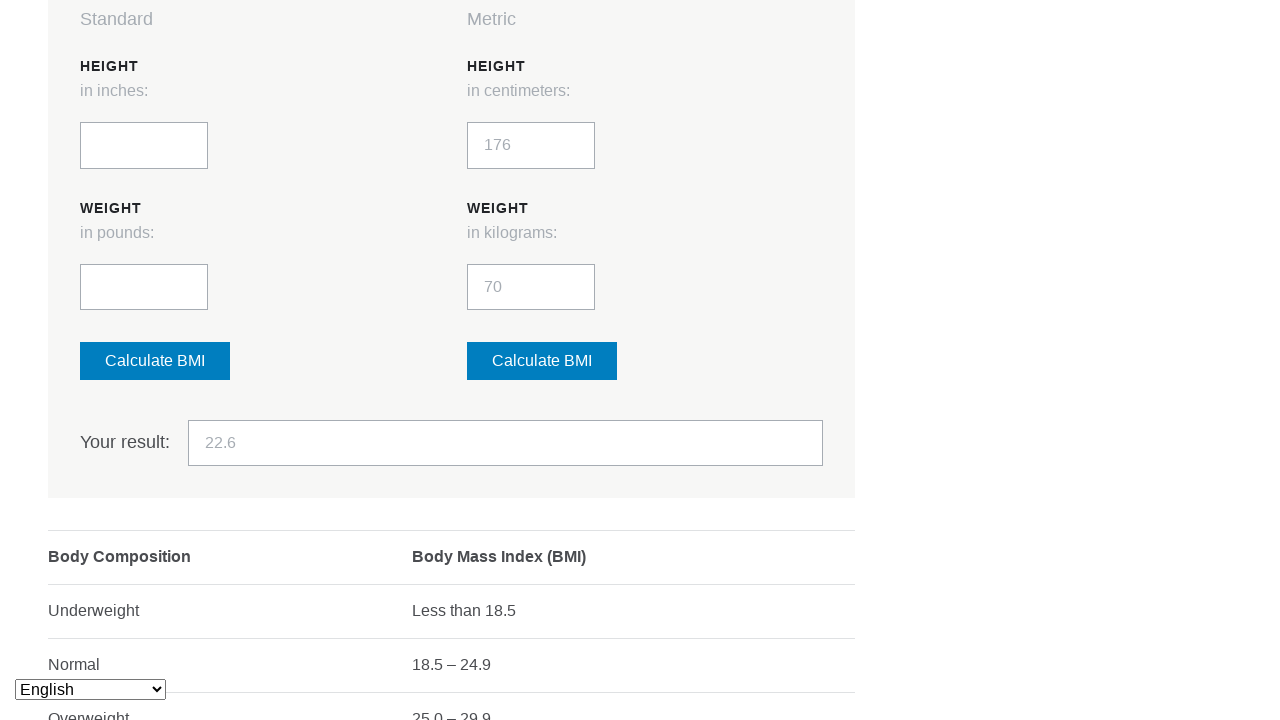